Tests adding specific vegetable items (Cucumber, Brocolli, Beetroot) to a shopping cart by iterating through products and clicking "Add to cart" for matching items

Starting URL: https://rahulshettyacademy.com/seleniumPractise/

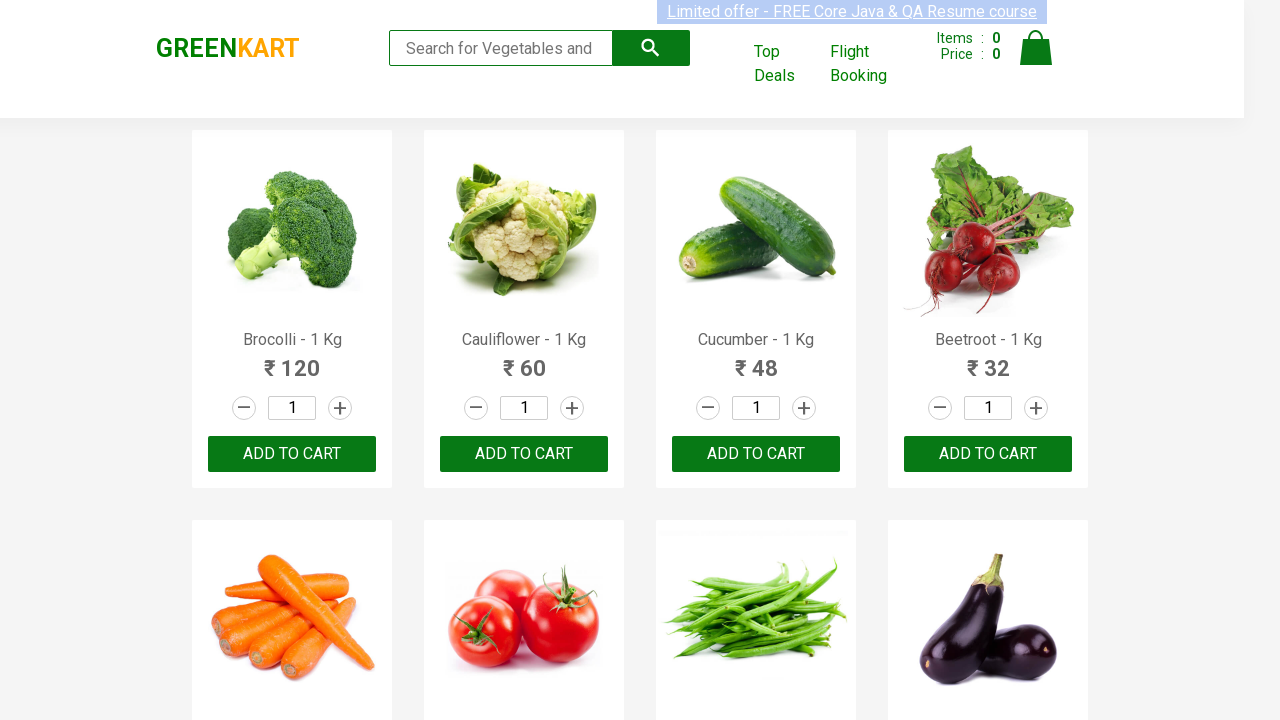

Waited for product elements to load
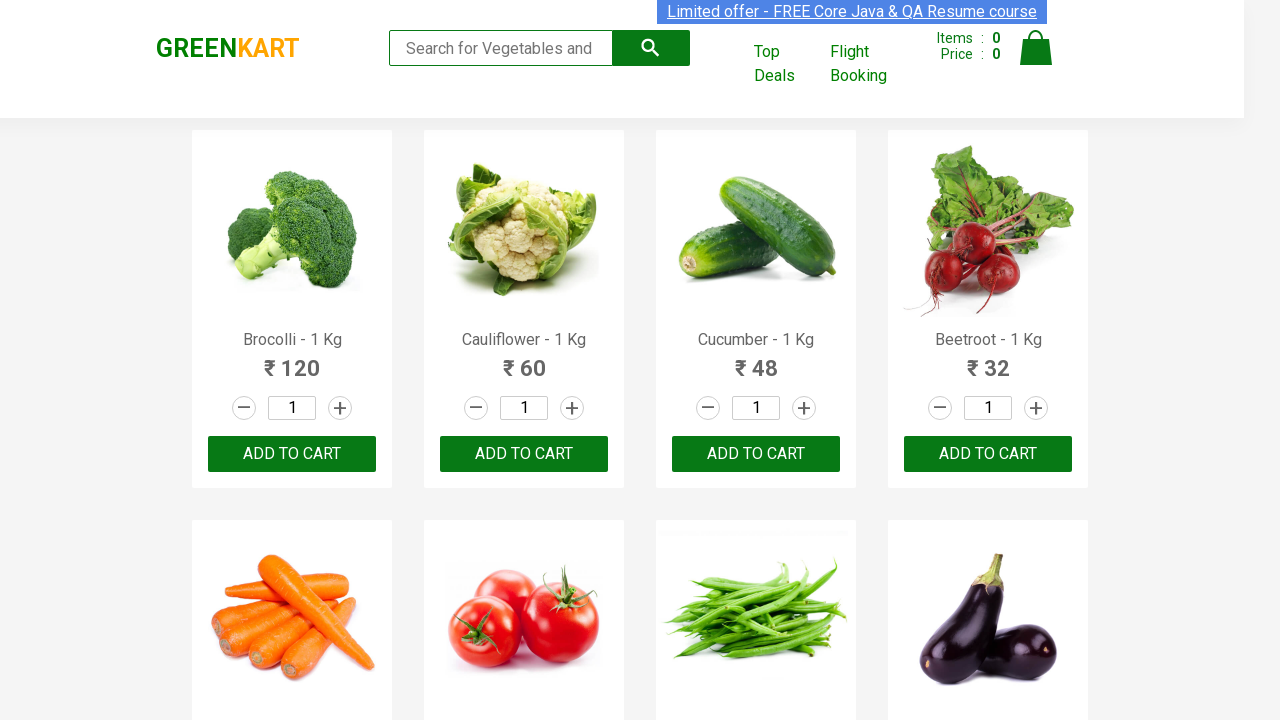

Retrieved all product name elements
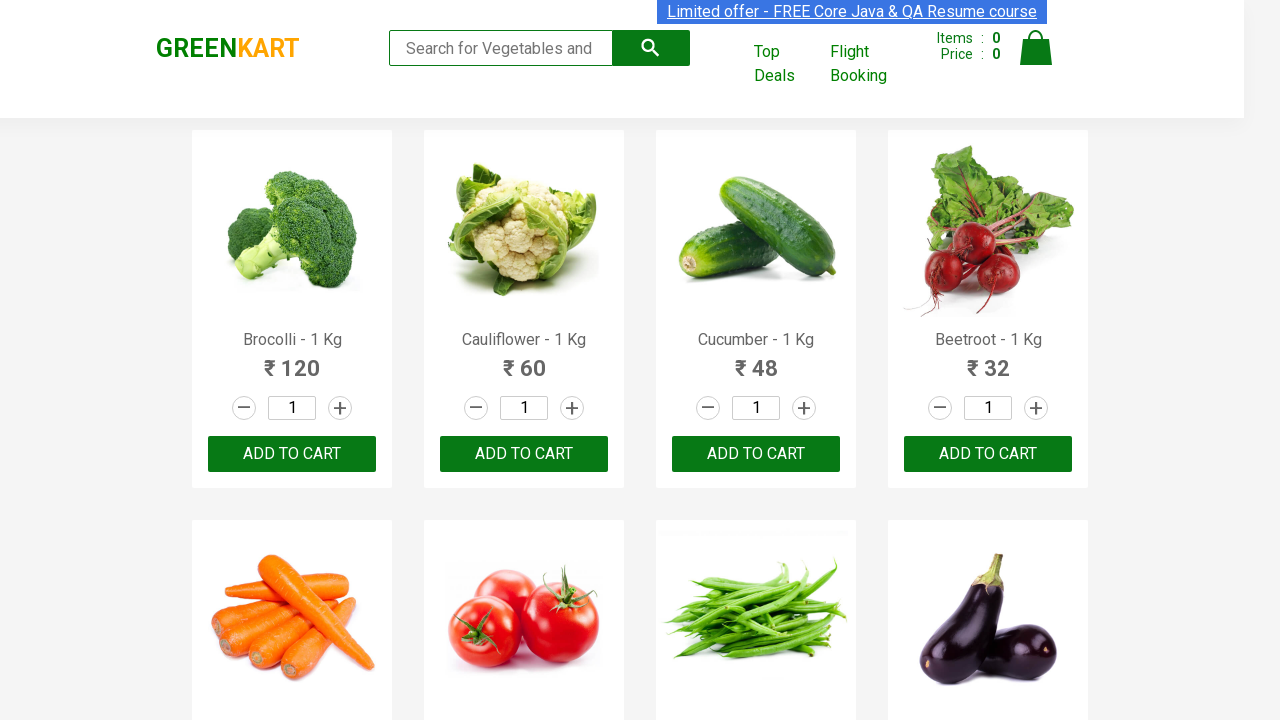

Retrieved all 'Add to cart' buttons
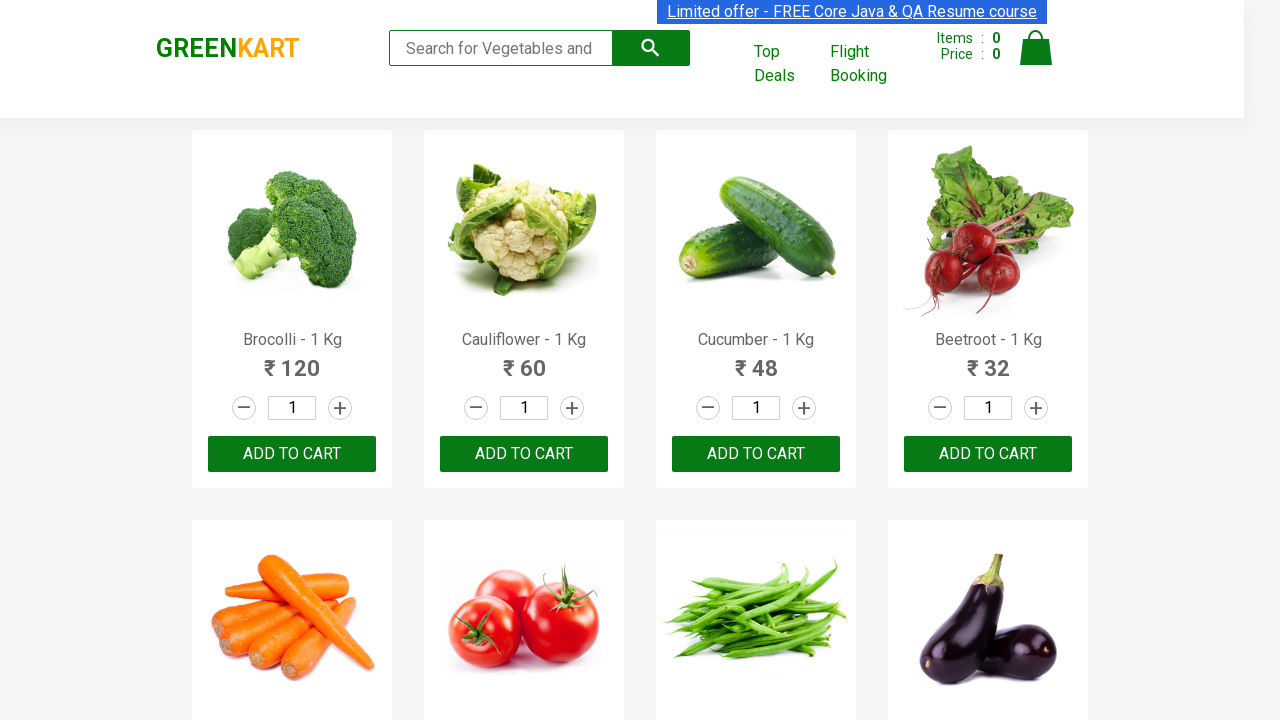

Clicked 'Add to cart' button for Brocolli at (292, 454) on div.product-action button >> nth=0
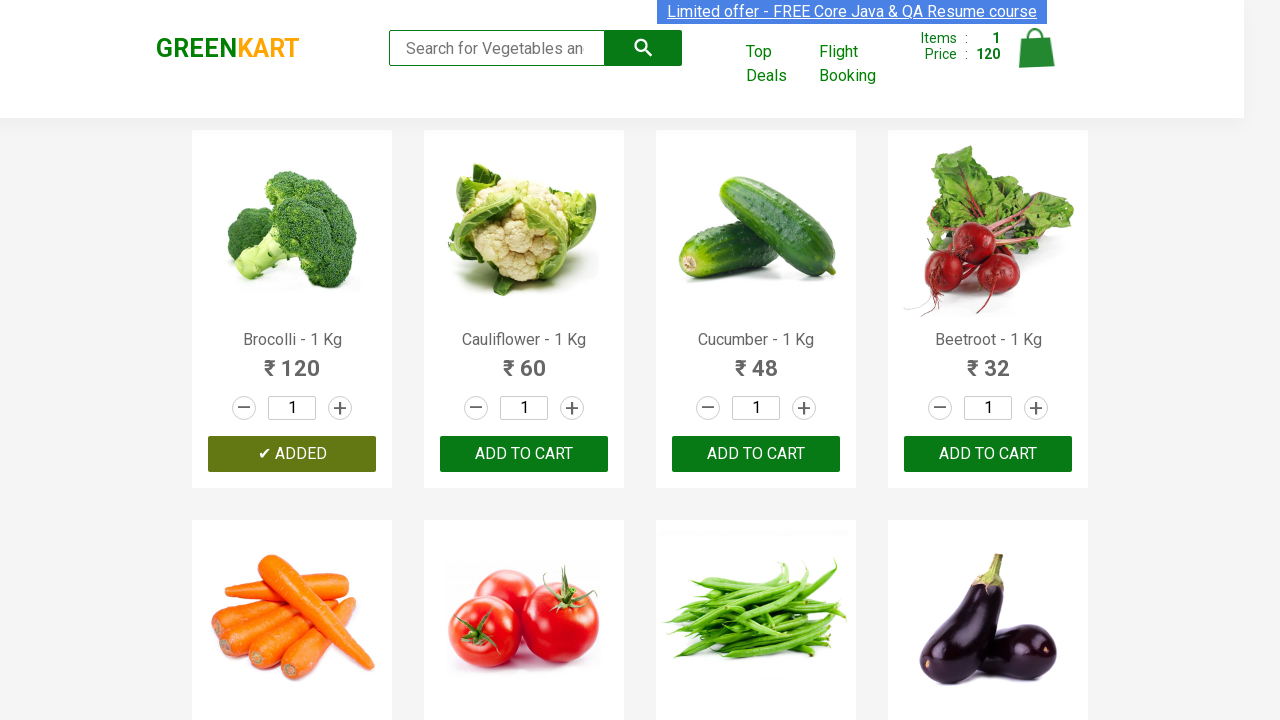

Clicked 'Add to cart' button for Cucumber at (756, 454) on div.product-action button >> nth=2
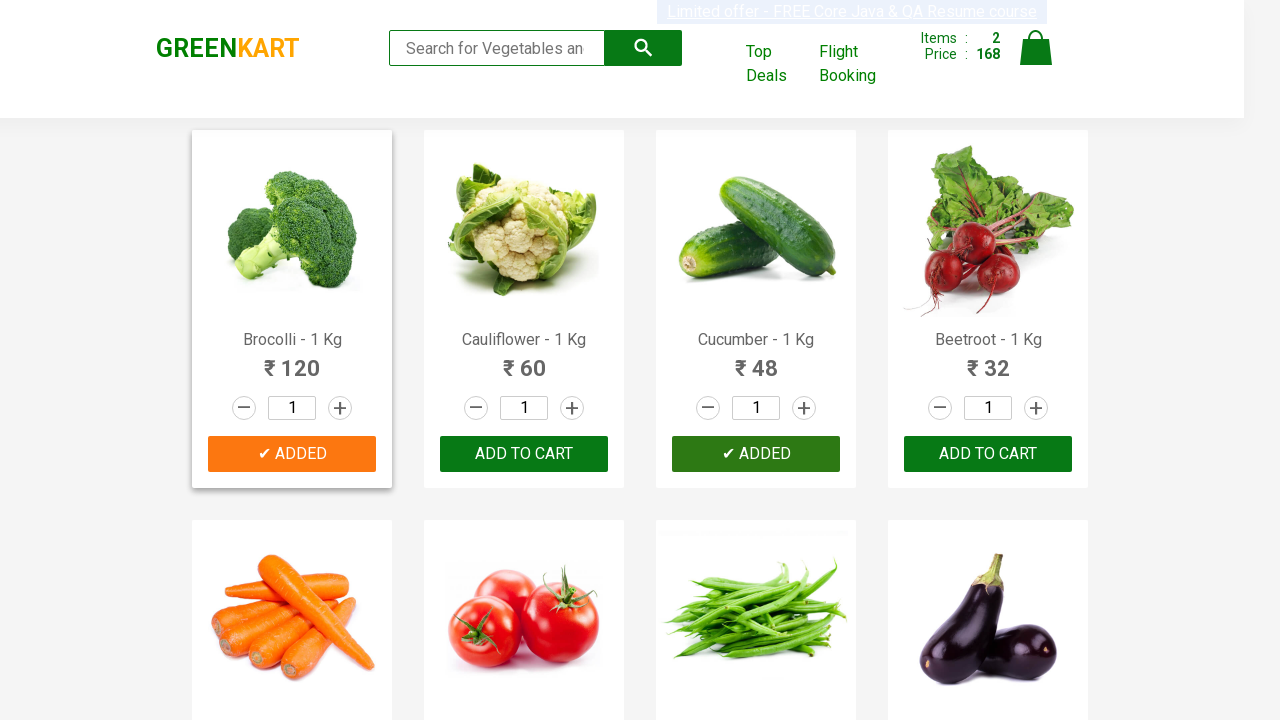

Clicked 'Add to cart' button for Beetroot at (988, 454) on div.product-action button >> nth=3
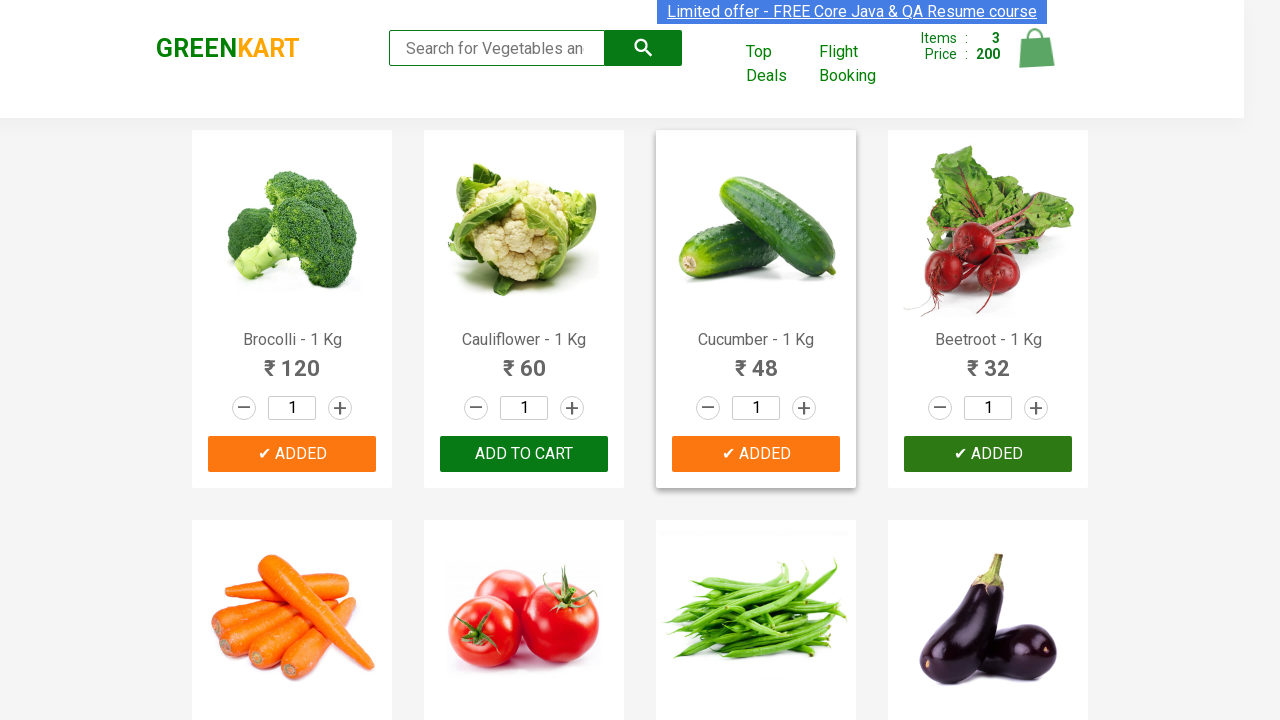

All required items (Cucumber, Brocolli, Beetroot) successfully added to cart
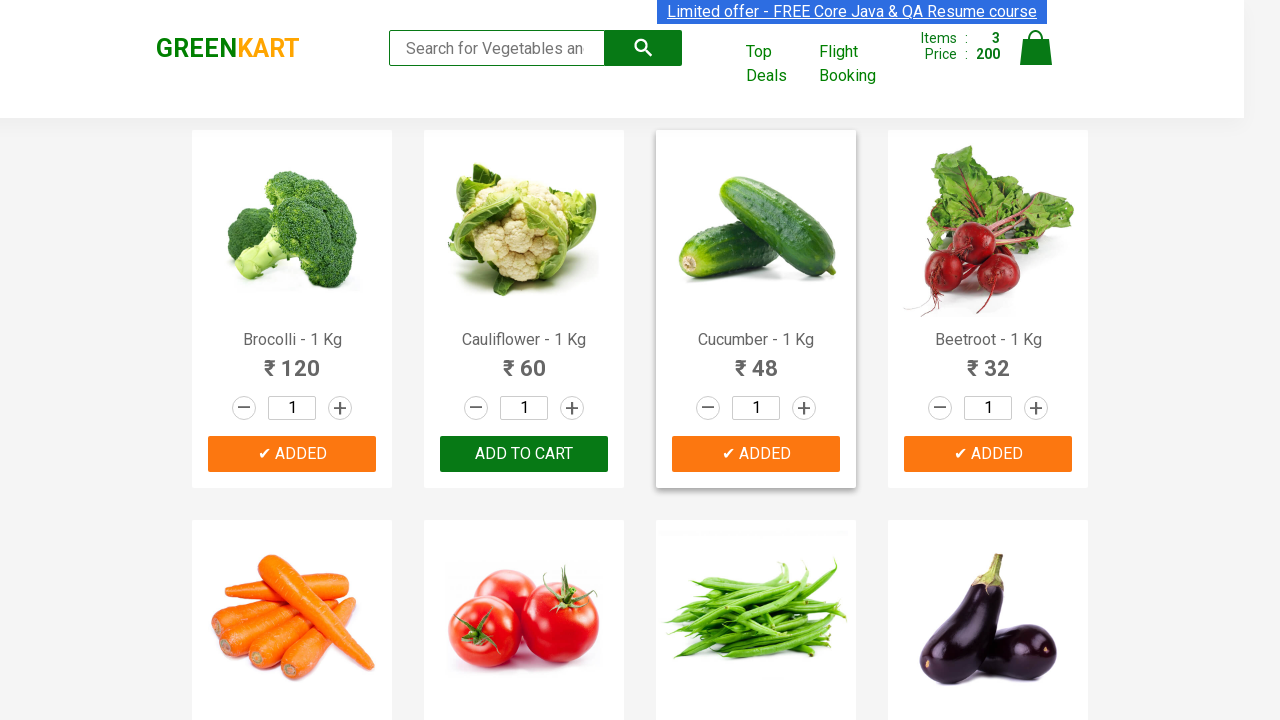

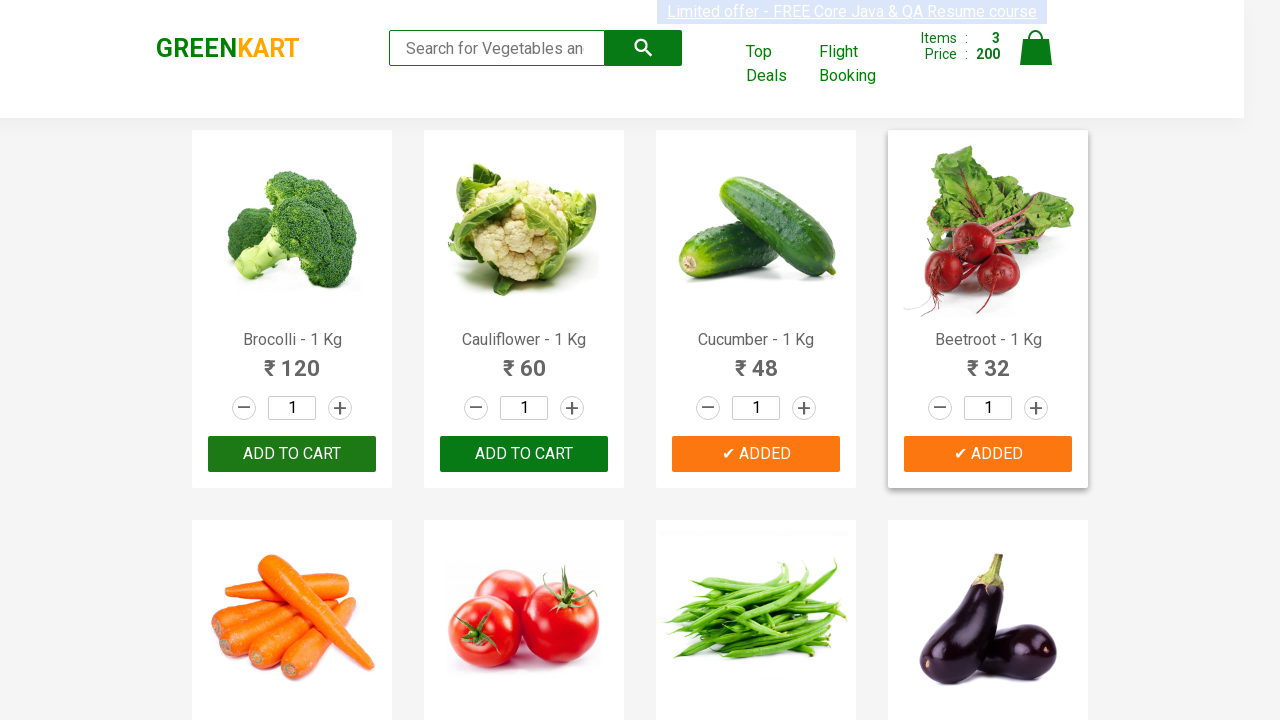